Tests radio button and checkbox selection on a Google Forms page by interacting with location options

Starting URL: https://docs.google.com/forms/d/e/1FAIpQLSfiypnd69zhuDkjKgqvpID9kwO29UCzeCVrGGtbNPZXQok0jA/viewform

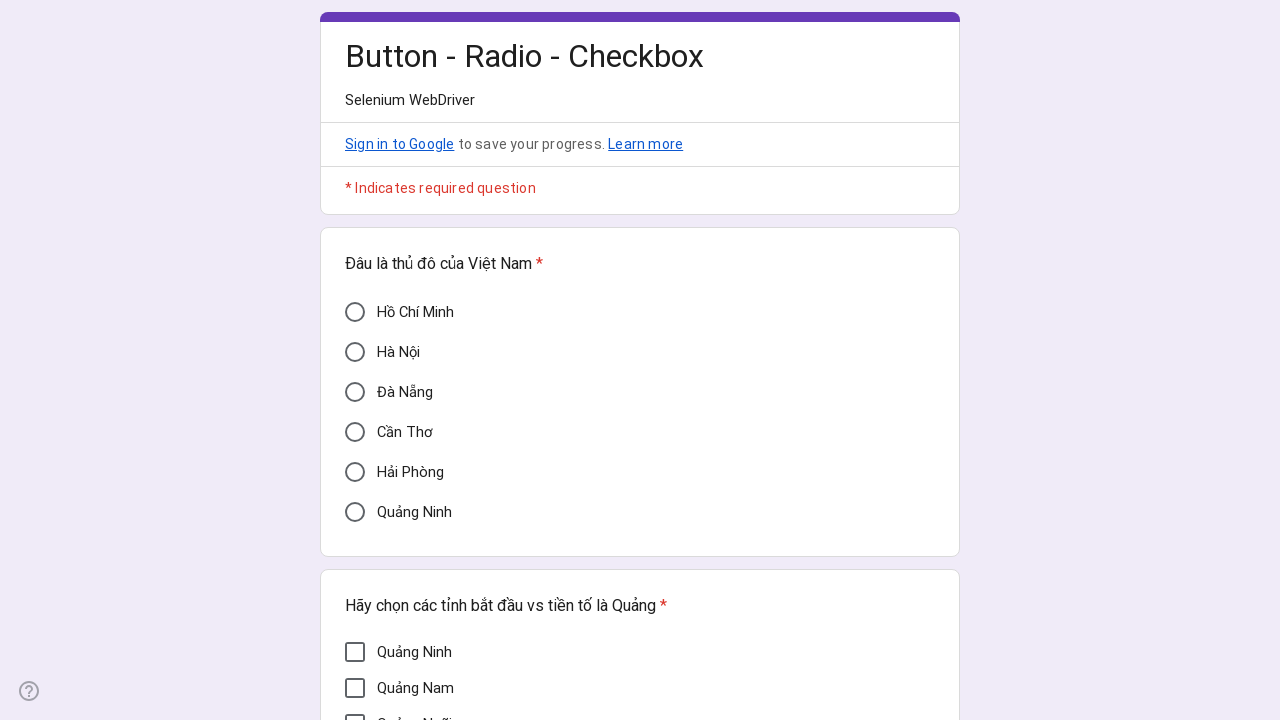

Located Cần Thơ radio button element
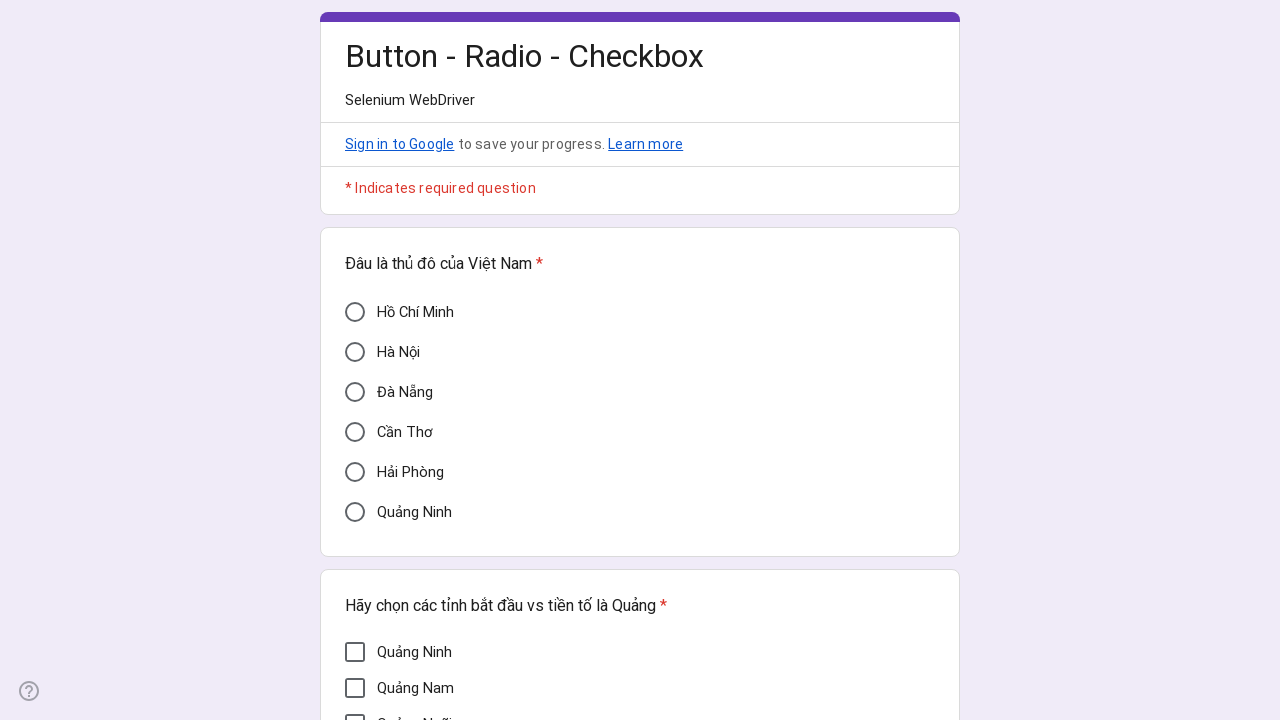

Located Quảng Nam checkbox element
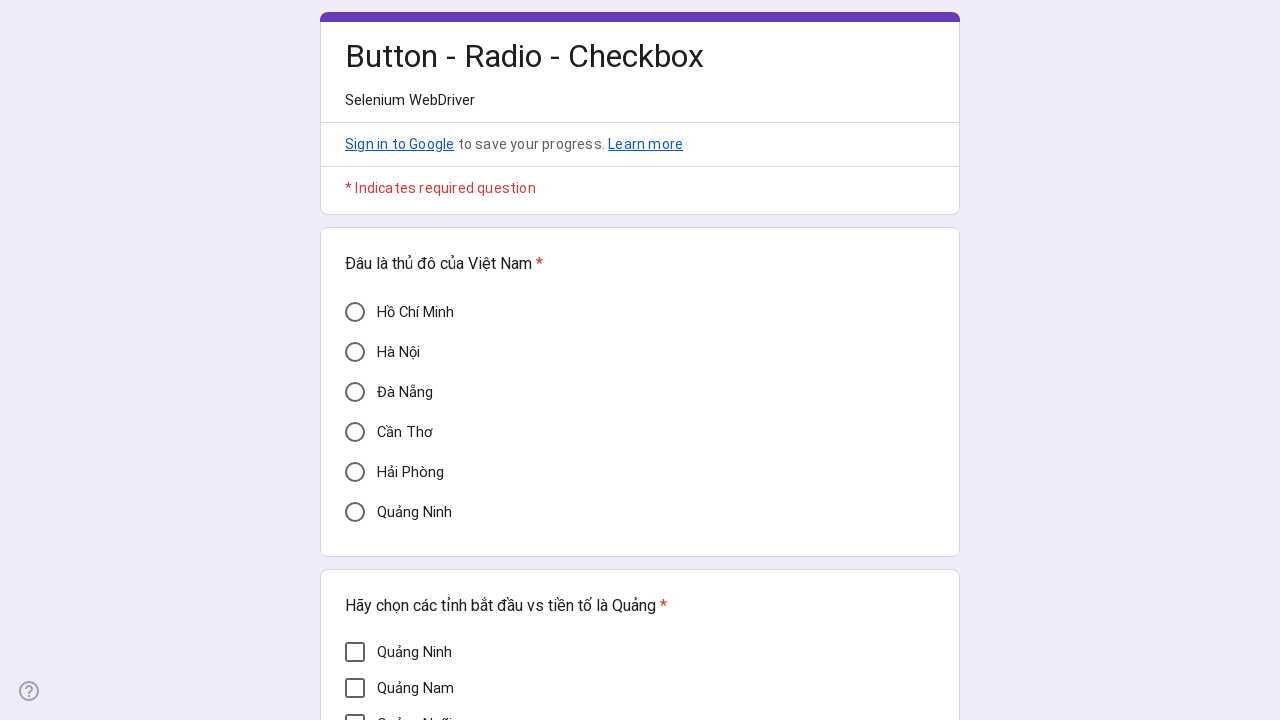

Verified Cần Thơ radio button is not initially selected
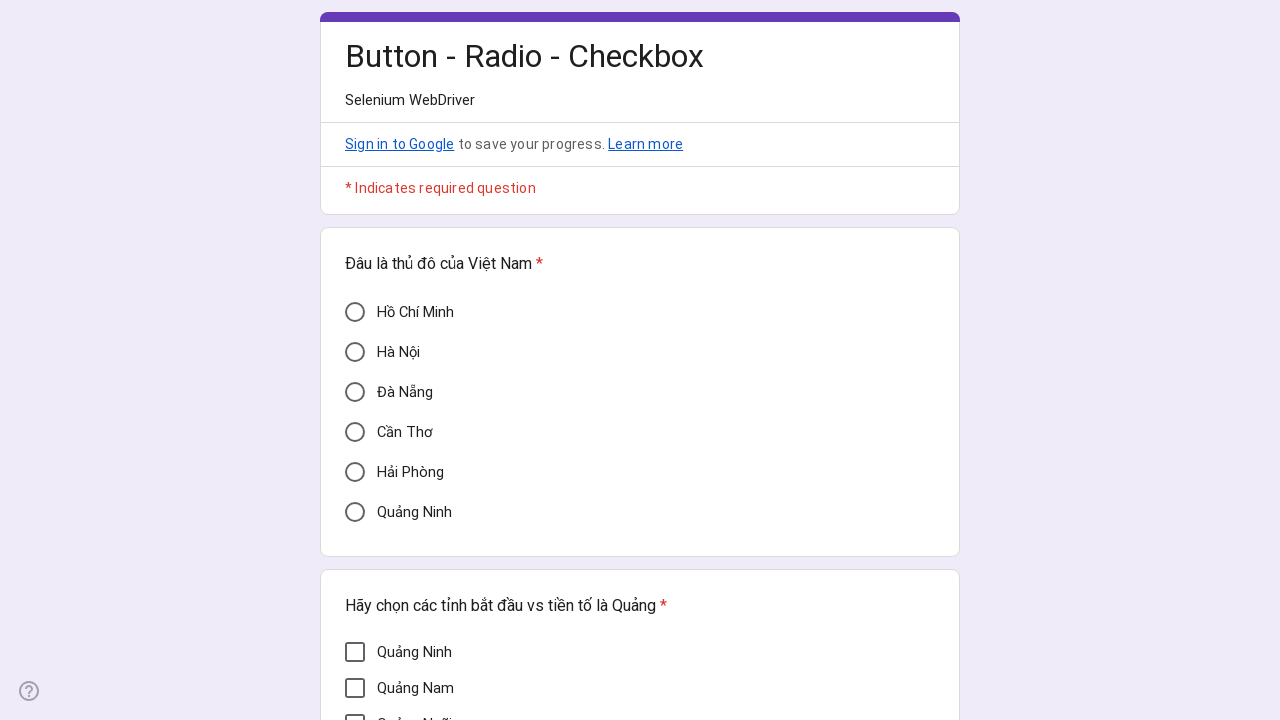

Clicked Cần Thơ radio button to select it at (355, 432) on xpath=//div[@aria-label='Cần Thơ']
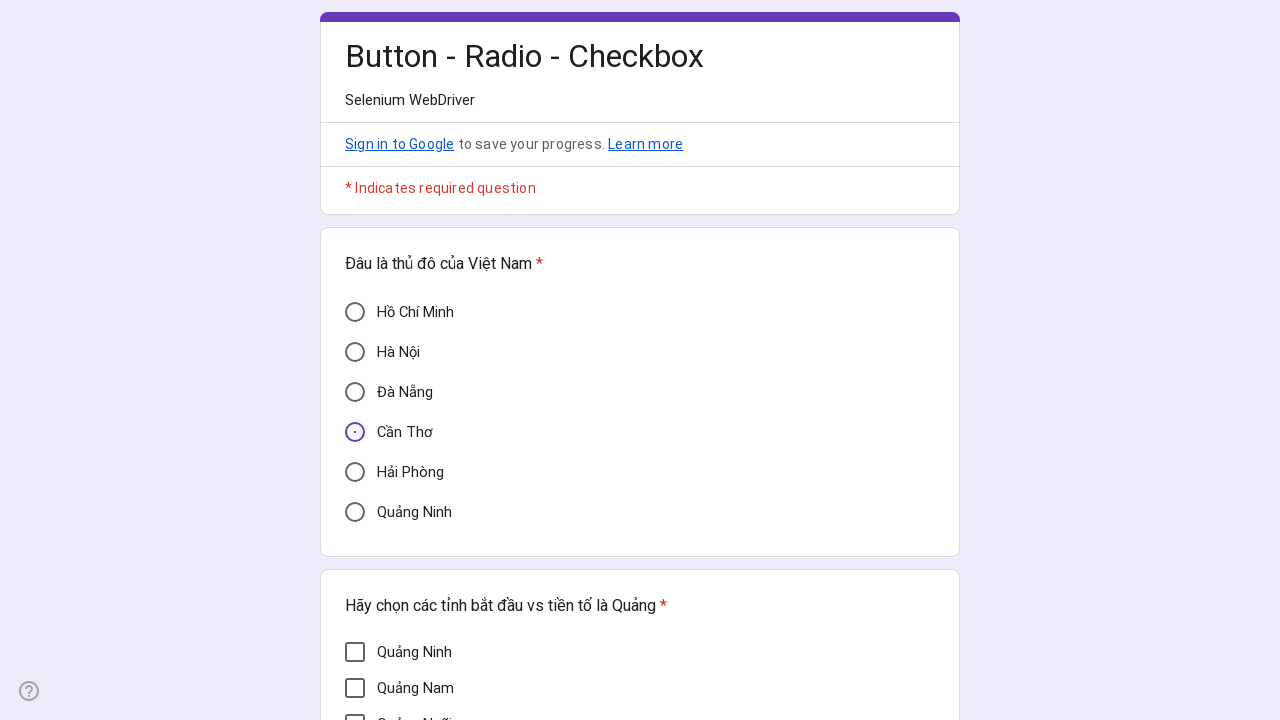

Verified Cần Thơ radio button is now selected
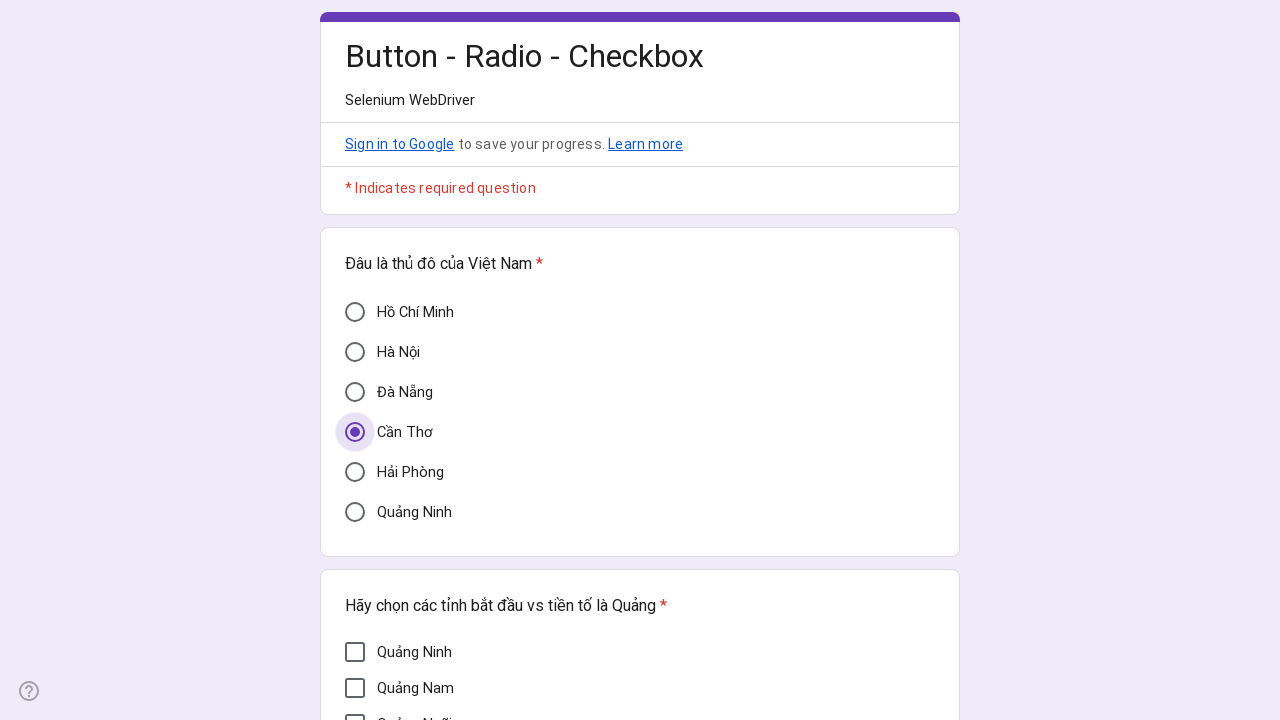

Clicked Quảng Nam checkbox to select it at (355, 688) on xpath=//div[@aria-label='Quảng Nam']
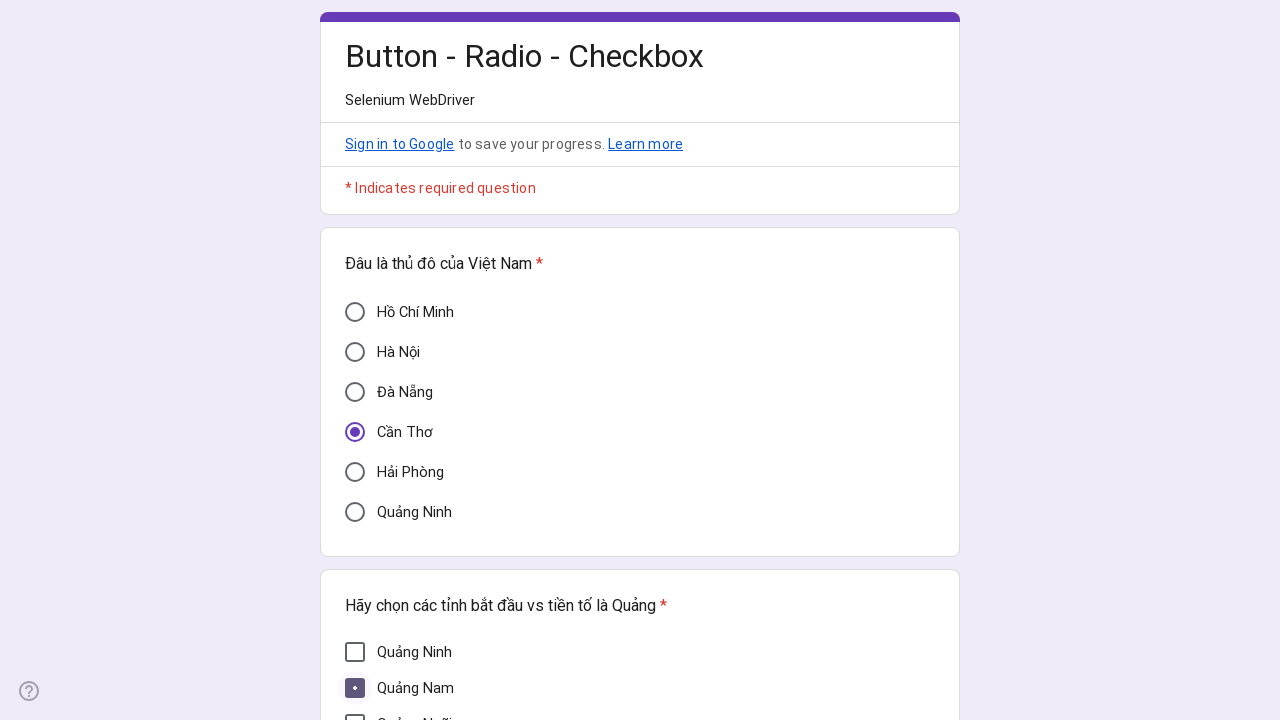

Verified Quảng Nam checkbox is now selected
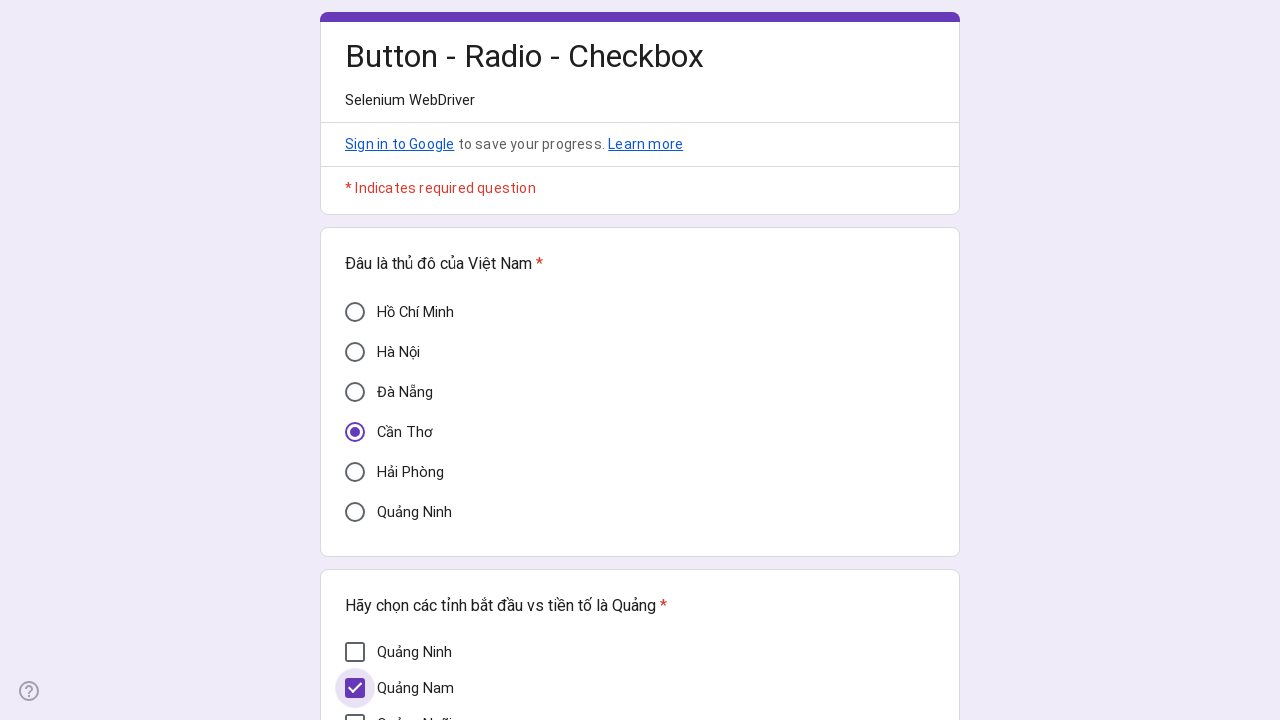

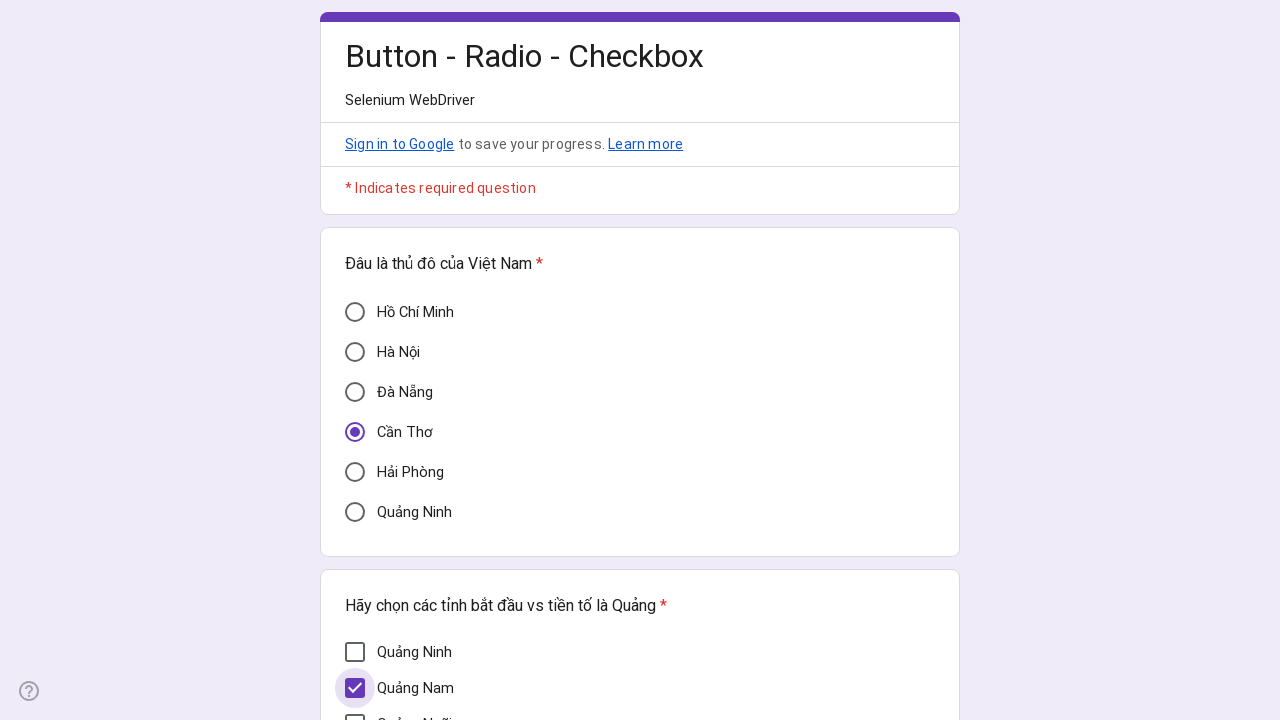